Tests that entering text instead of a number shows the correct error message "Please enter a number"

Starting URL: https://kristinek.github.io/site/tasks/enter_a_number

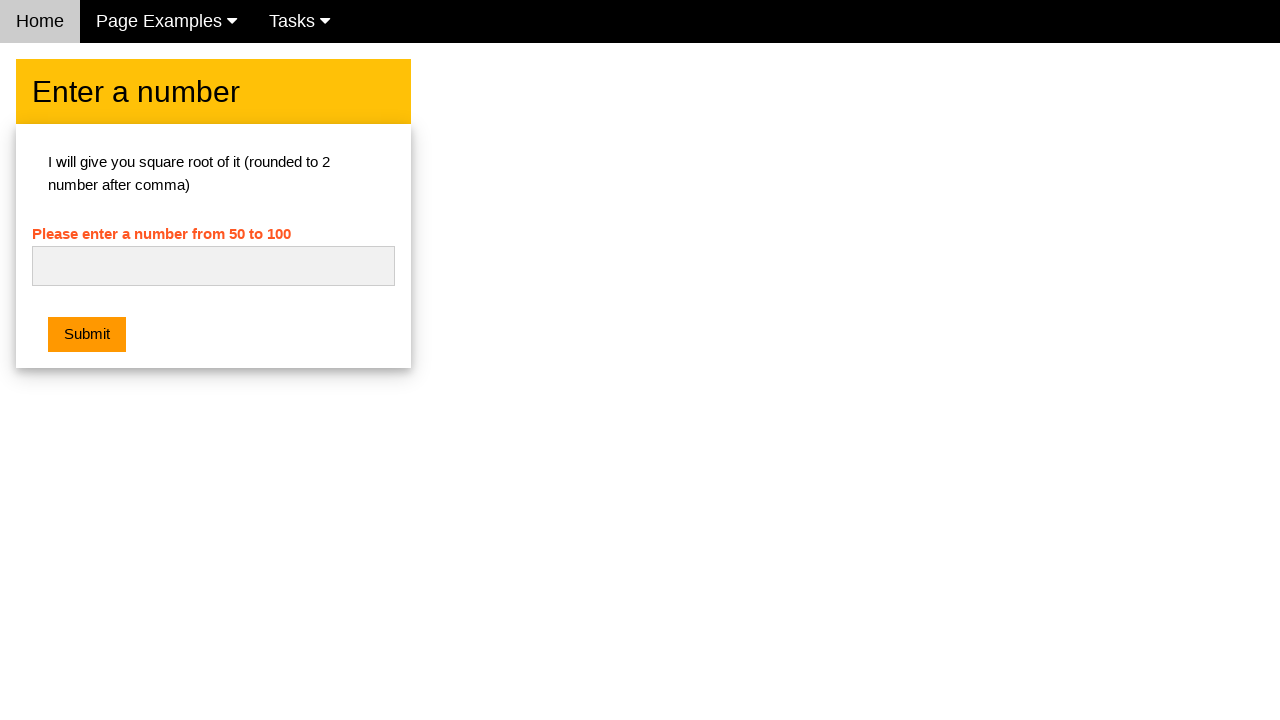

Navigated to the enter a number task page
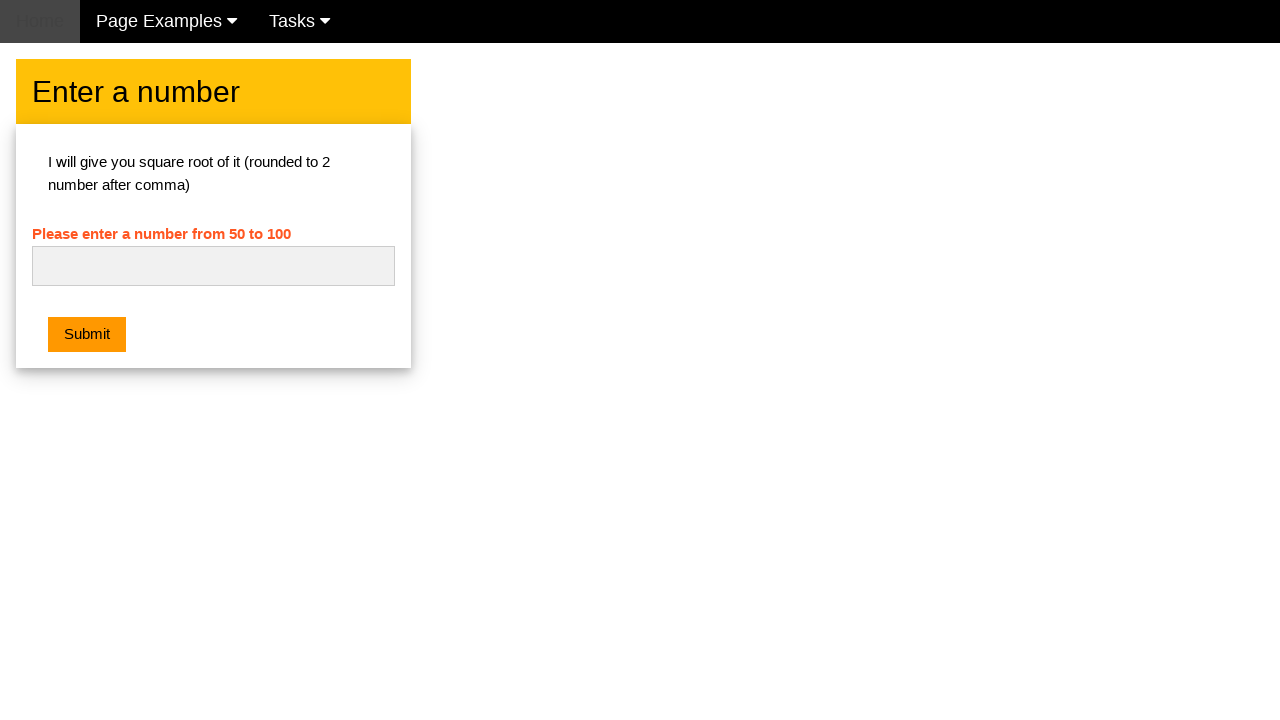

Entered 'test' (text) into the number input field on #numb
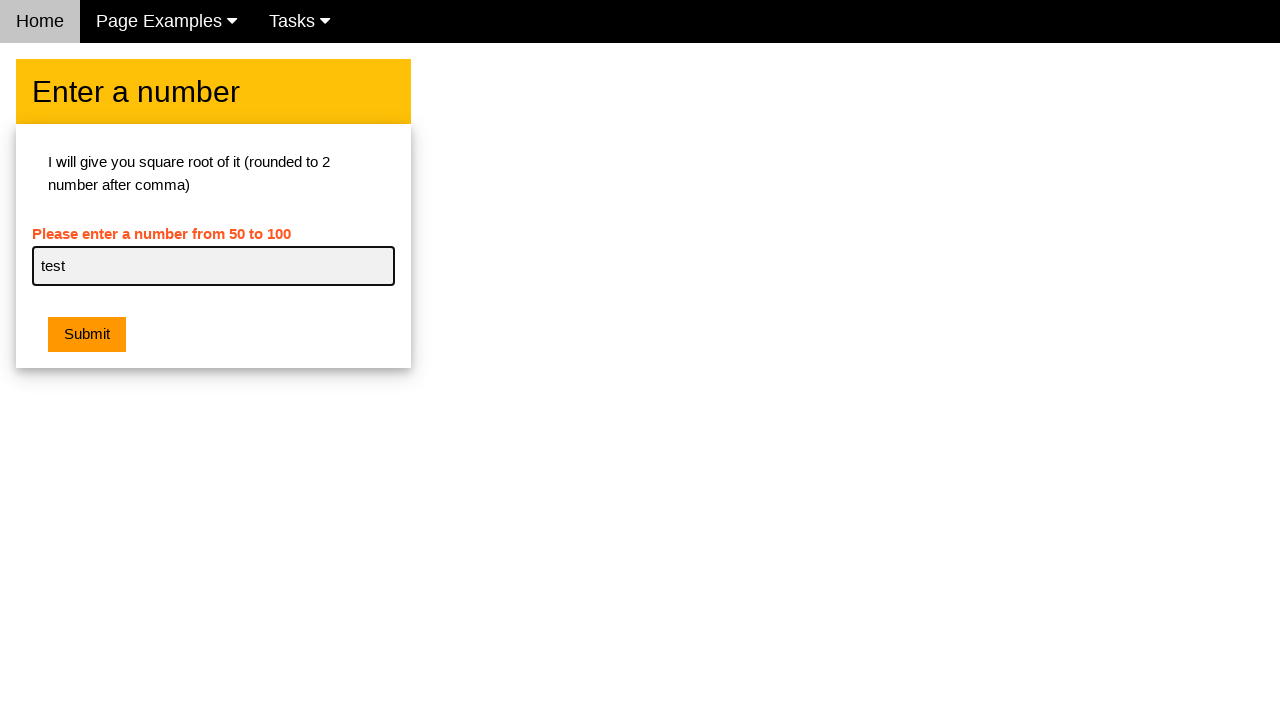

Clicked the submit button at (87, 335) on .w3-orange
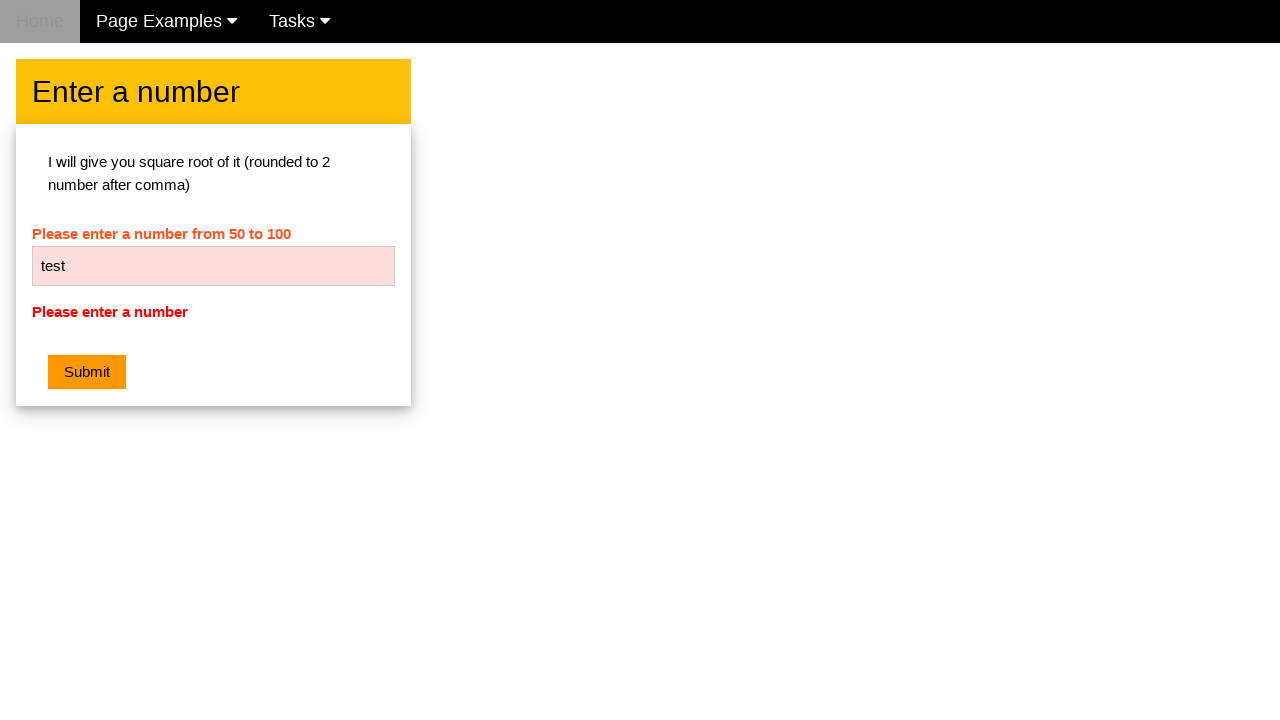

Error message element appeared with correct error message
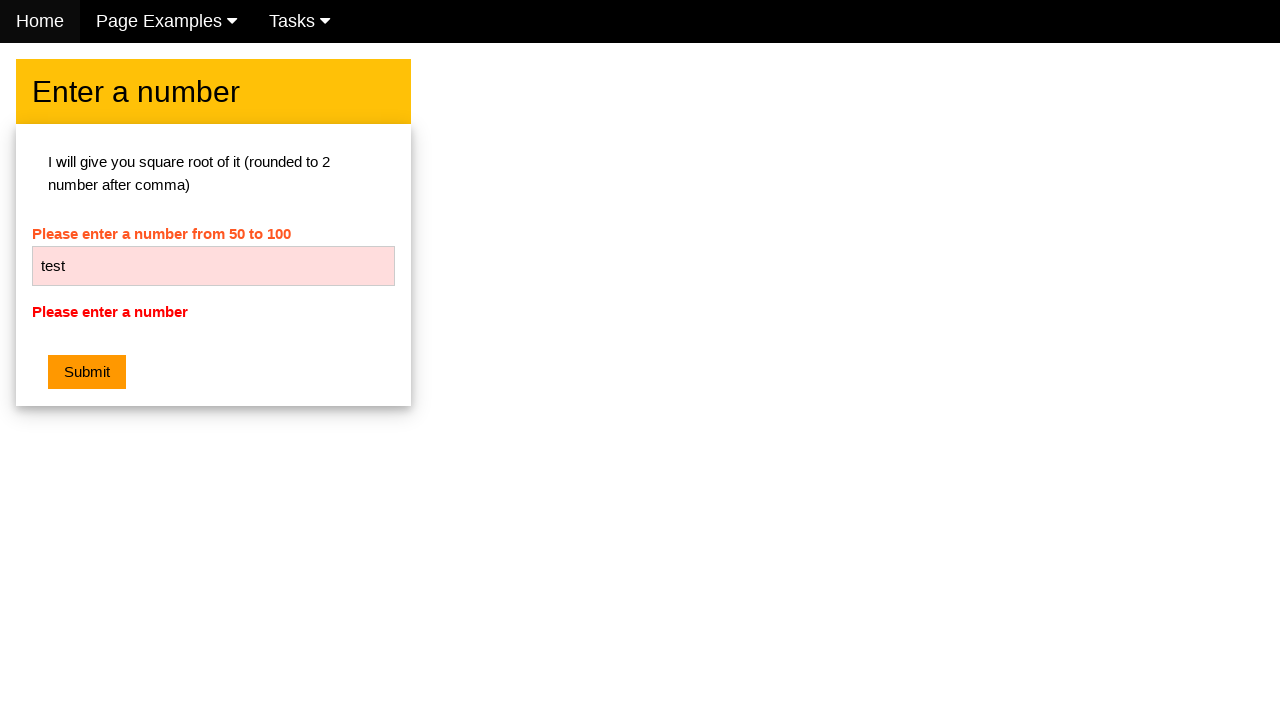

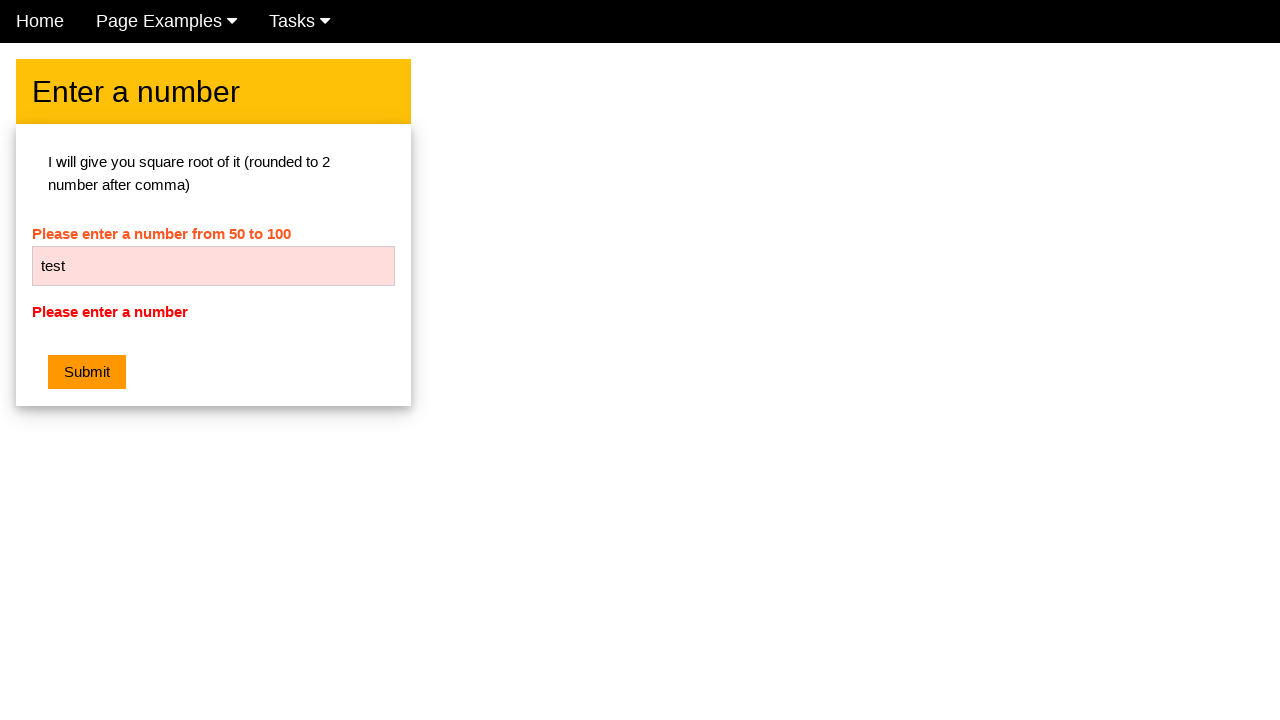